Tests file upload functionality by uploading a file and verifying the upload success message

Starting URL: https://the-internet.herokuapp.com/upload

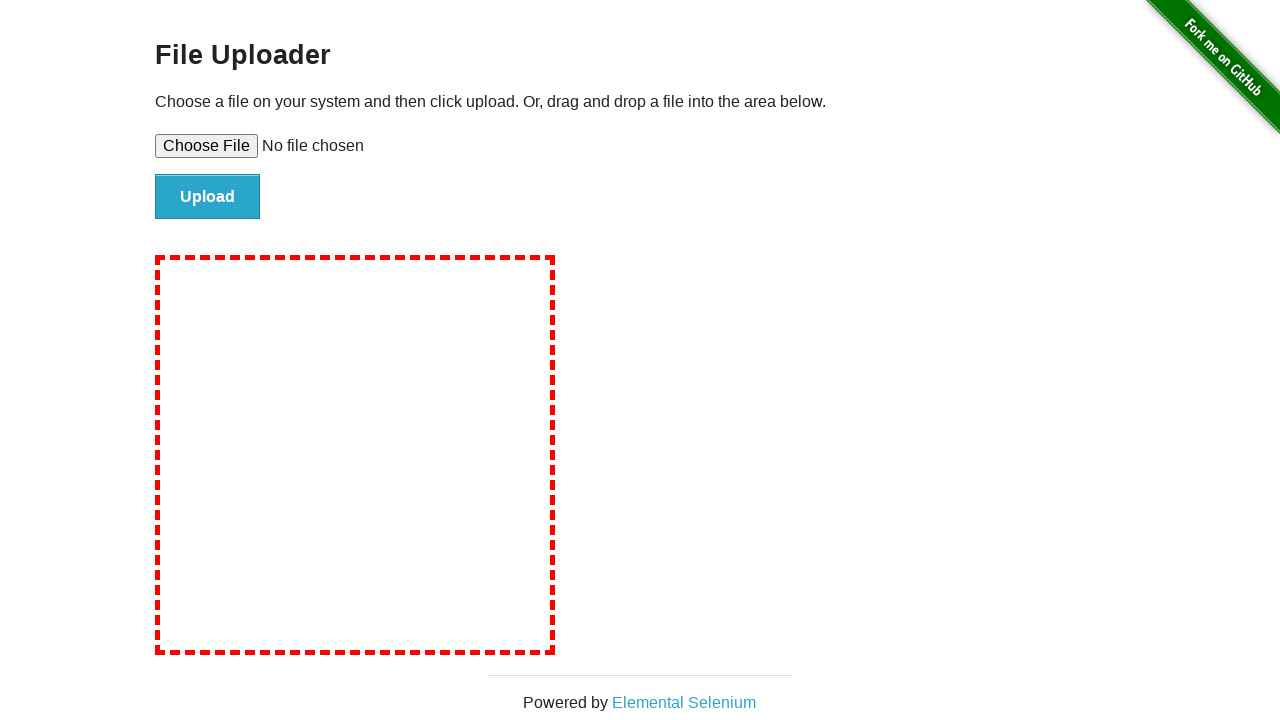

Set input files for file upload element
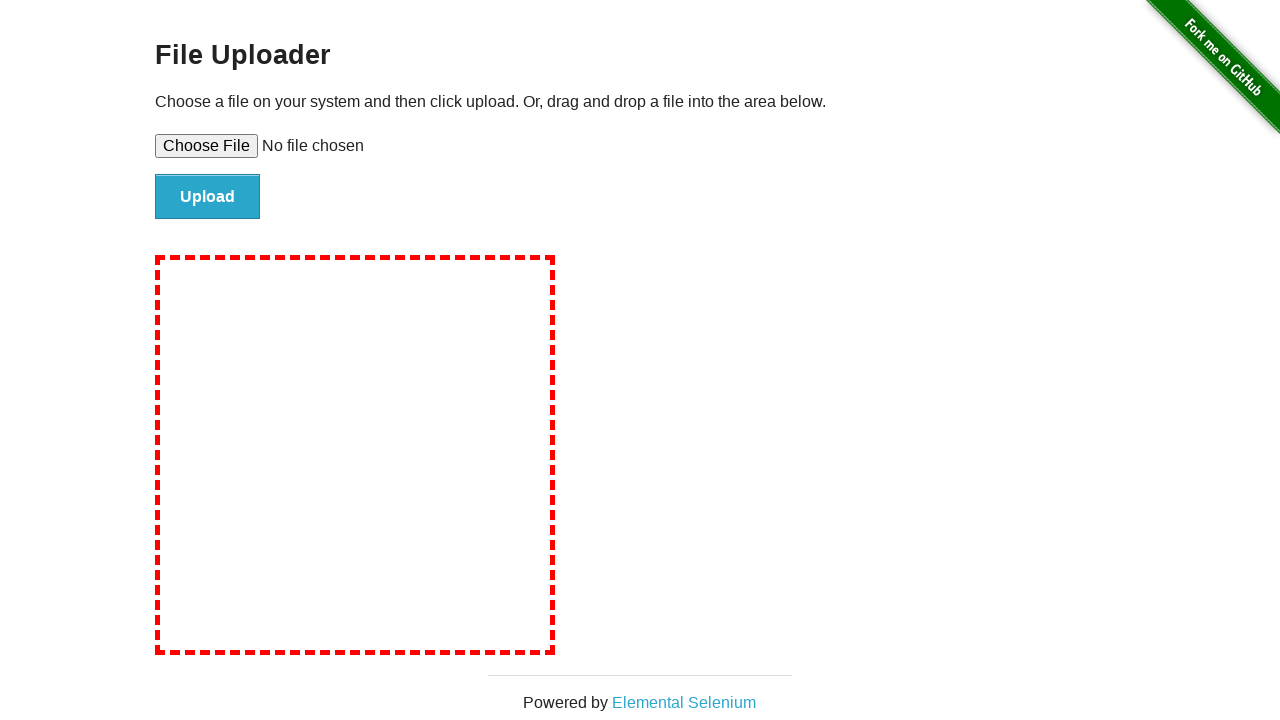

Clicked submit button to upload file at (208, 197) on #file-submit
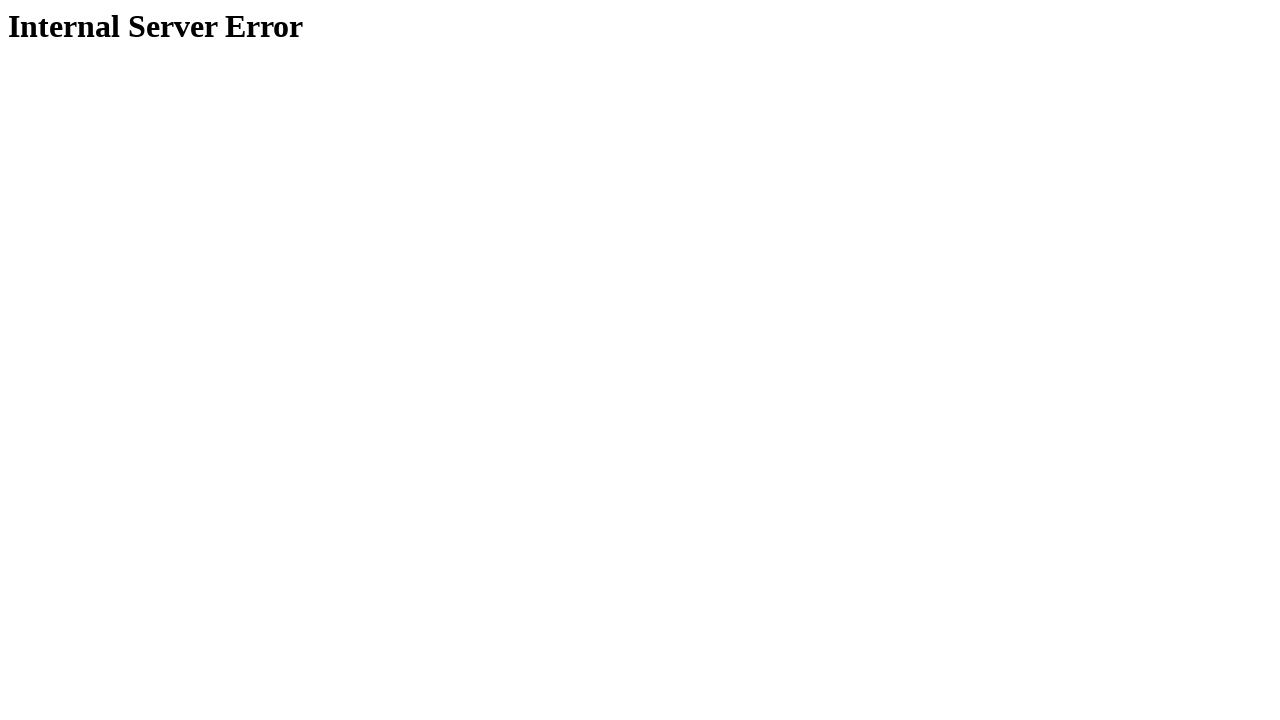

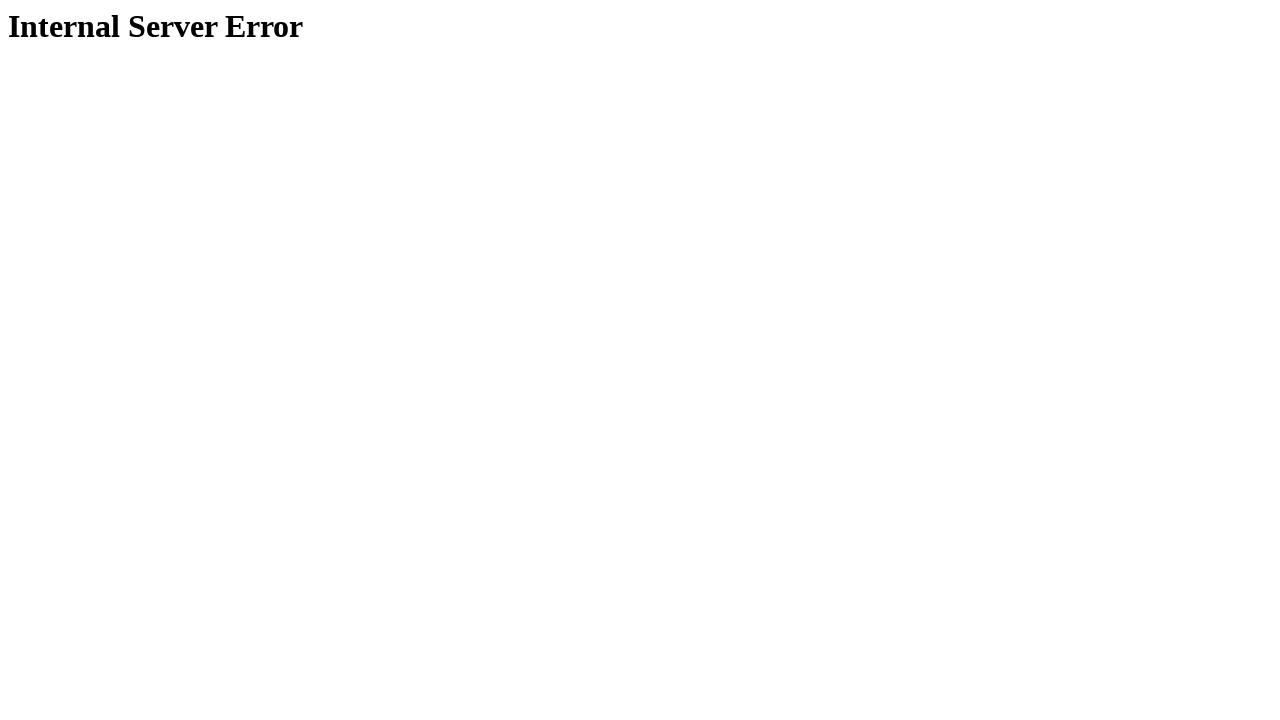